Tests add and remove button functionality by clicking the add button three times to create elements, then clicking delete buttons to remove them

Starting URL: http://the-internet.herokuapp.com/add_remove_elements/

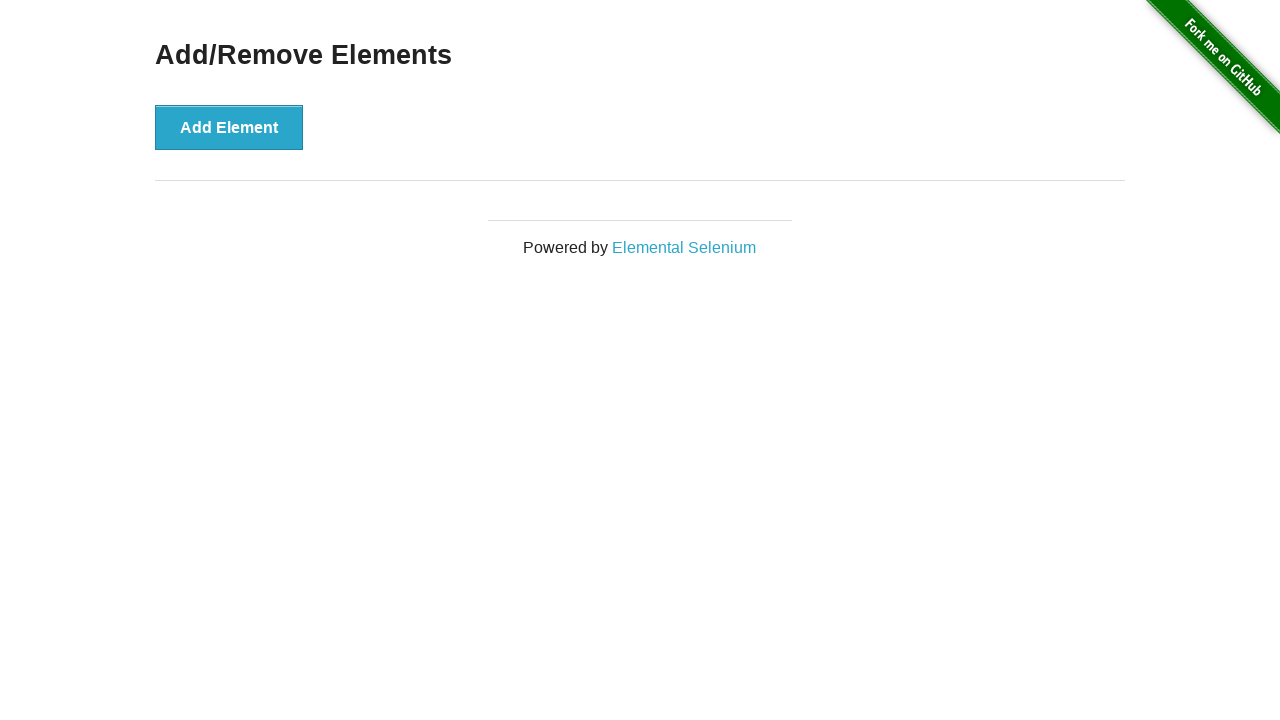

Clicked add button first time to create first element at (229, 127) on div.example button[onclick*='addElement']
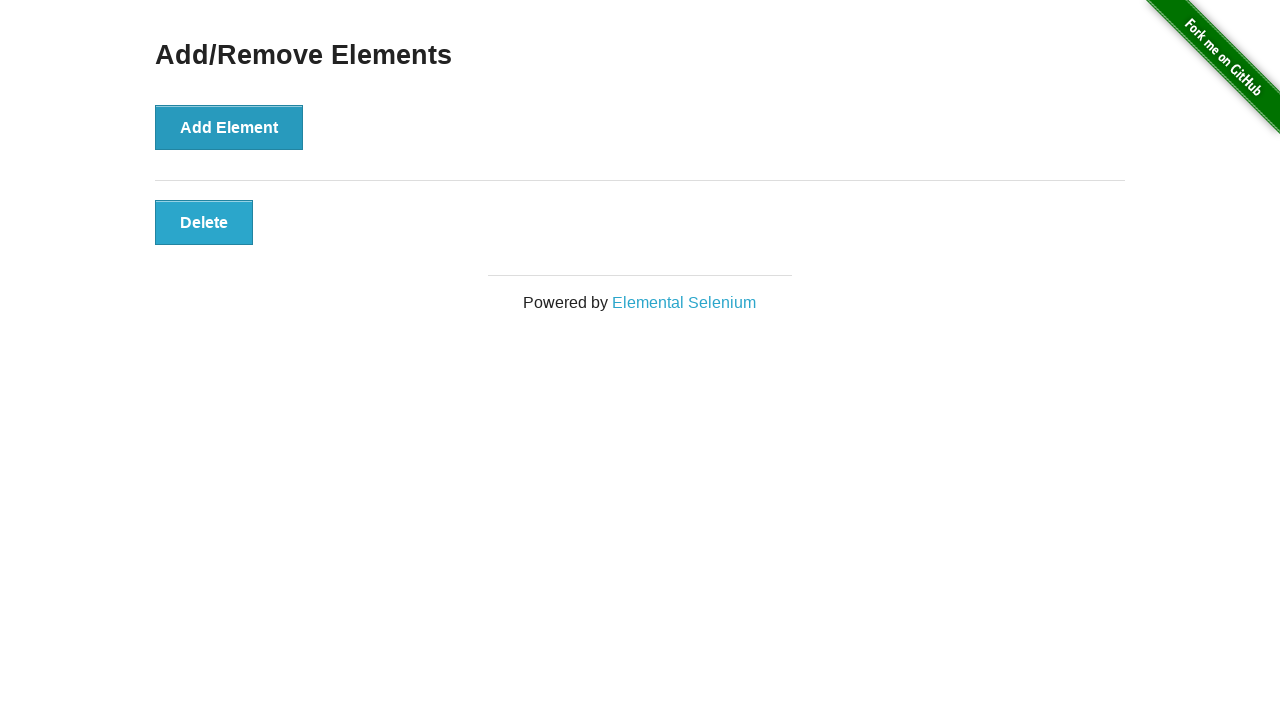

Clicked add button second time to create second element at (229, 127) on div.example button[onclick*='addElement']
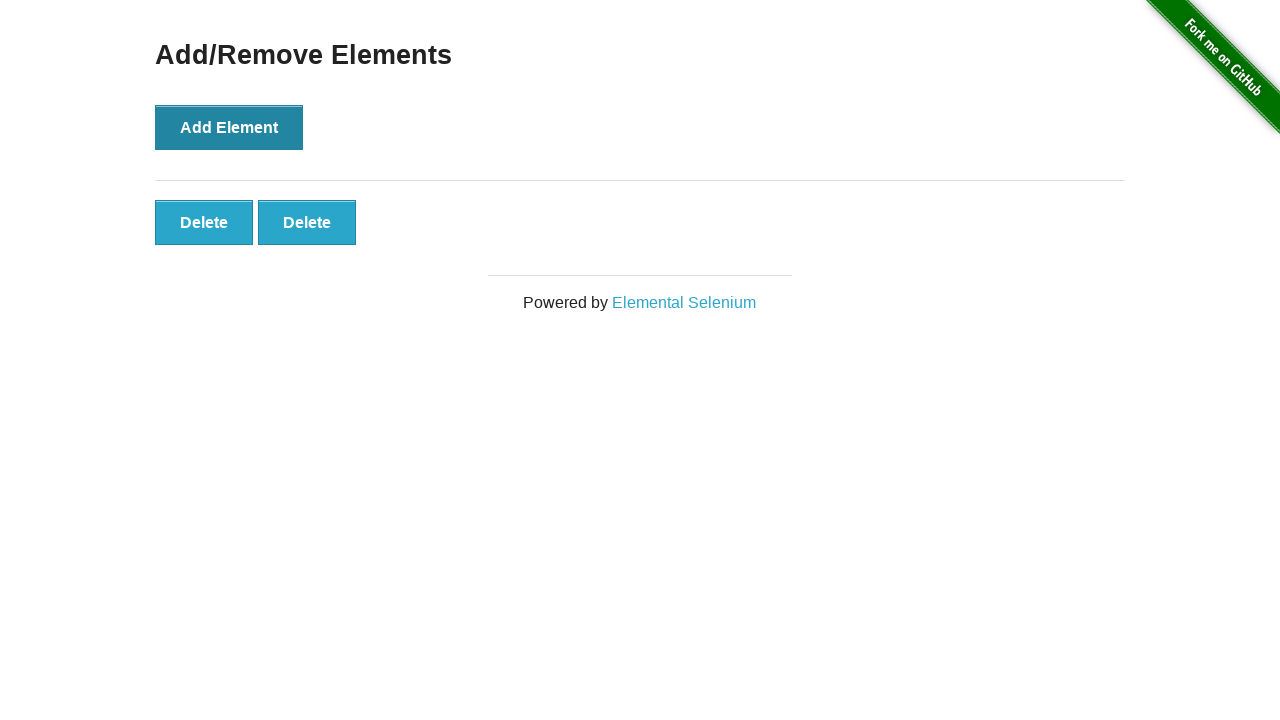

Clicked add button third time to create third element at (229, 127) on div.example button[onclick*='addElement']
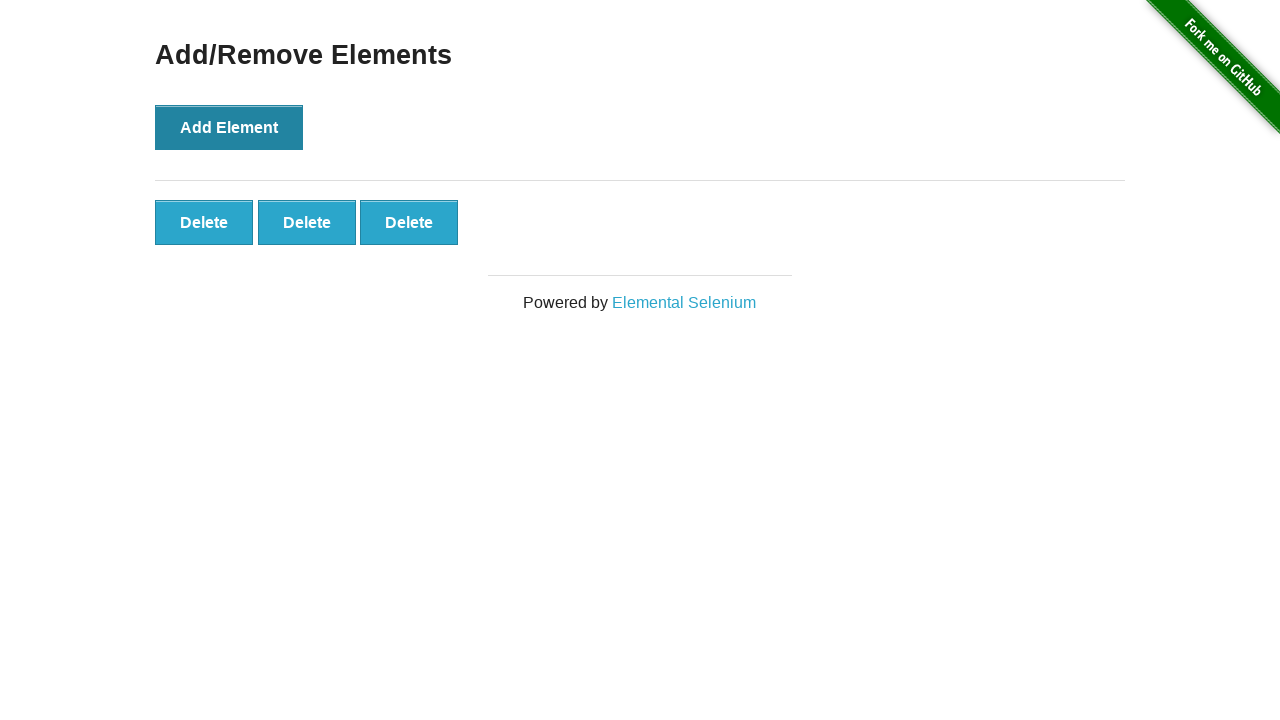

Waited for added elements to appear in the DOM
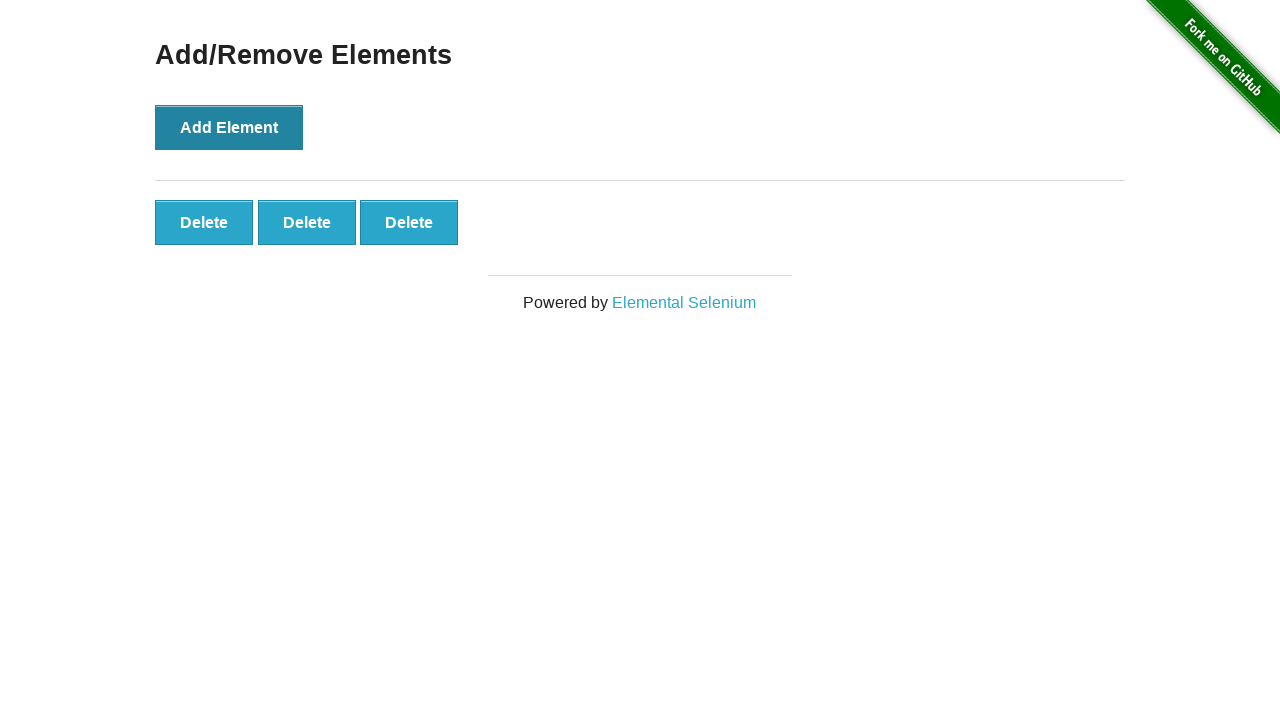

Clicked delete button to remove third element at (409, 222) on div#elements button.added-manually >> nth=2
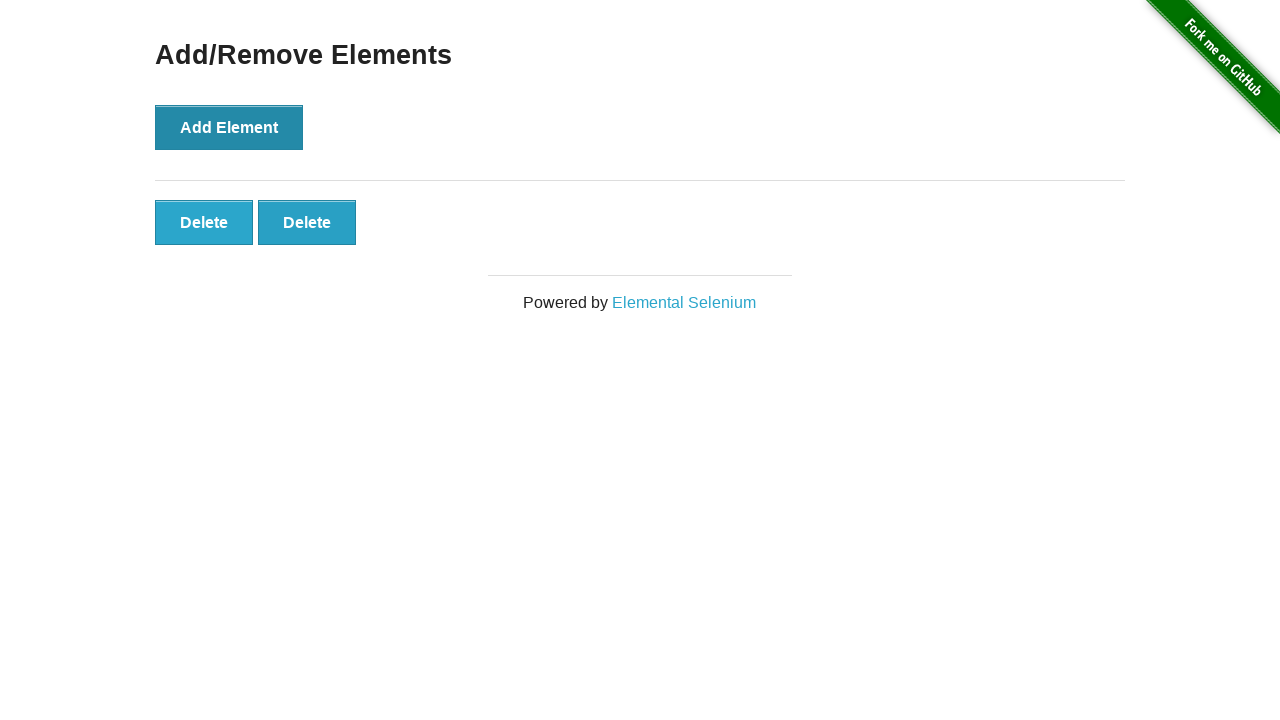

Clicked delete button to remove second element at (307, 222) on div#elements button.added-manually >> nth=1
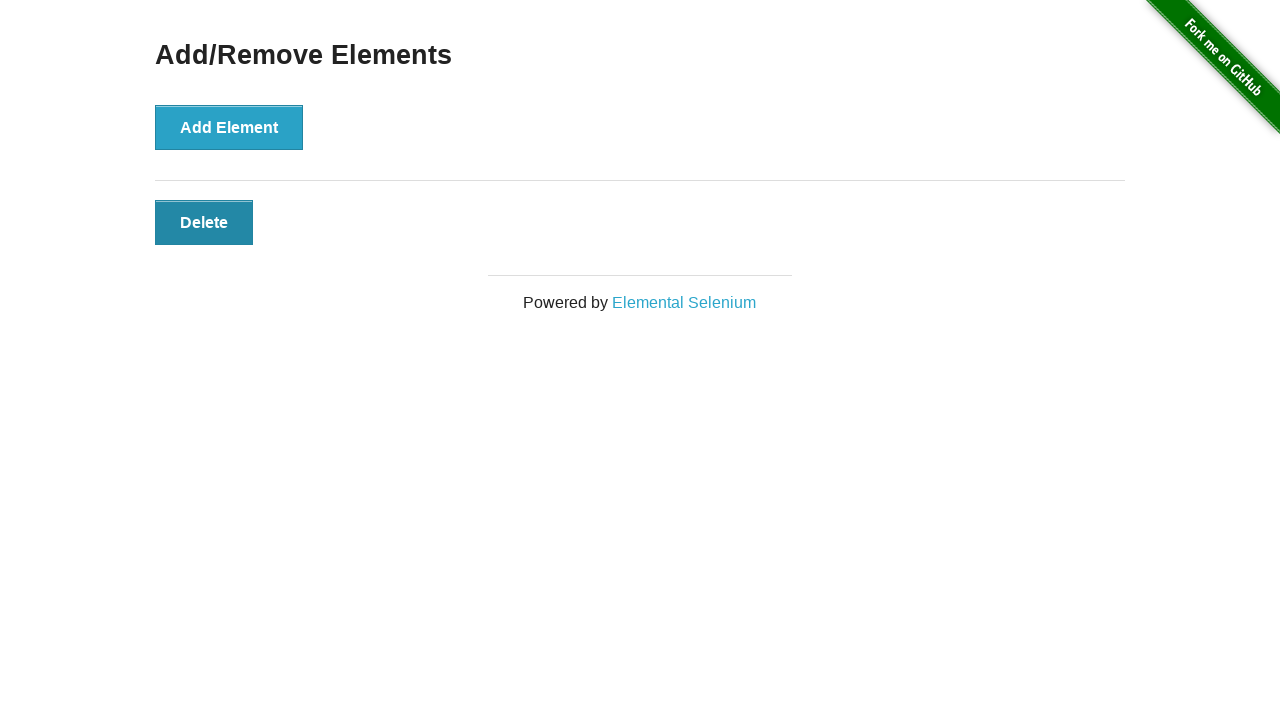

Clicked delete button to remove first element at (204, 222) on div#elements button.added-manually >> nth=0
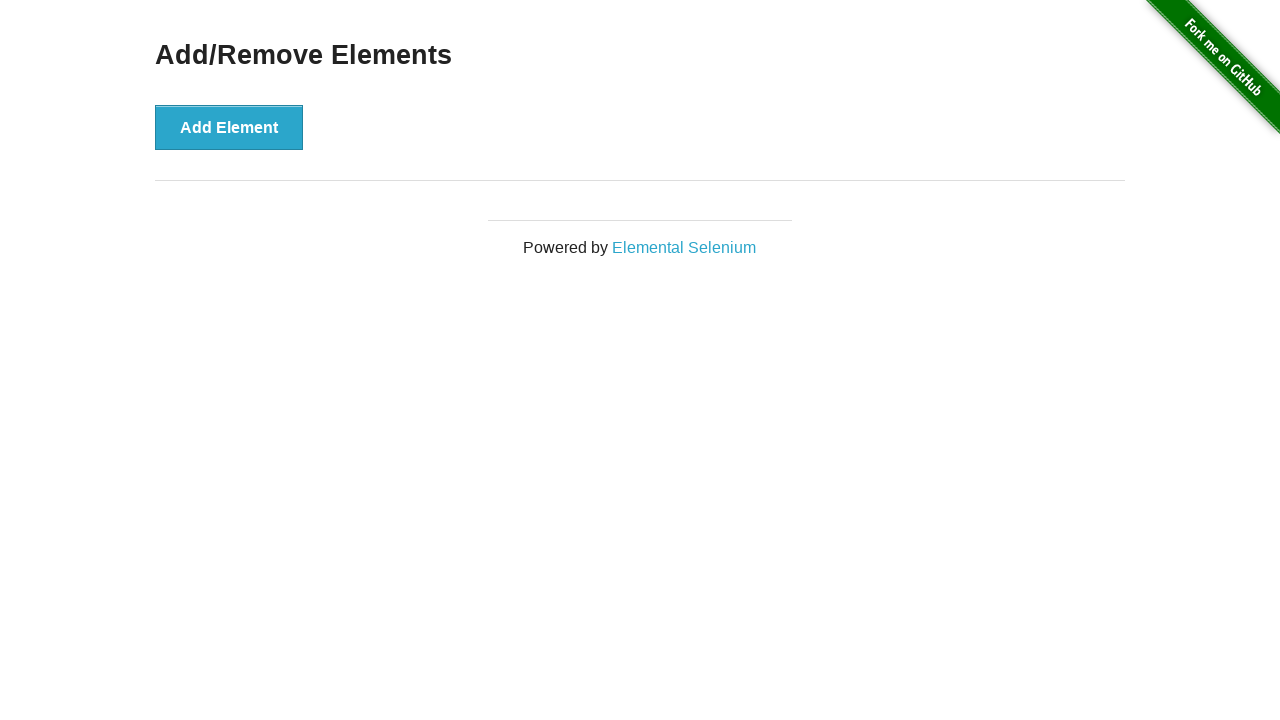

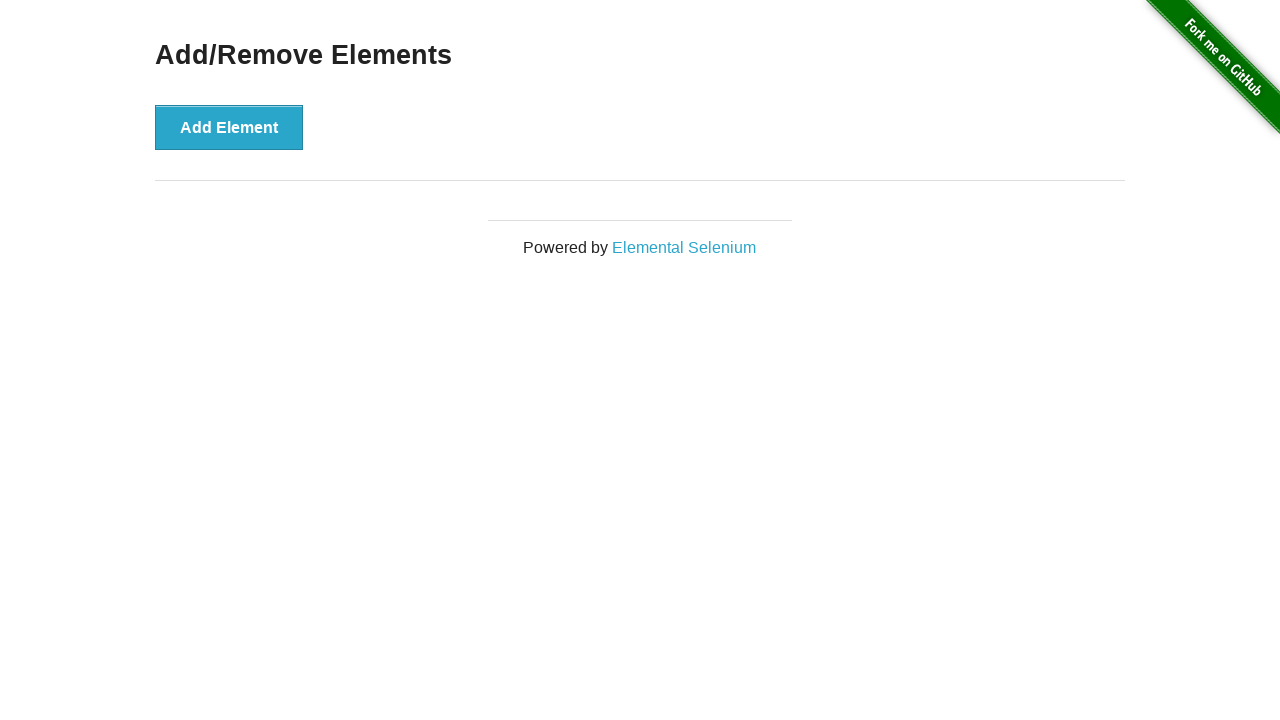